Tests OpenCart registration form by filling all required fields including personal information, password, subscription preference, and agreeing to terms, then validates successful account creation

Starting URL: https://naveenautomationlabs.com/opencart/index.php?route=account/register

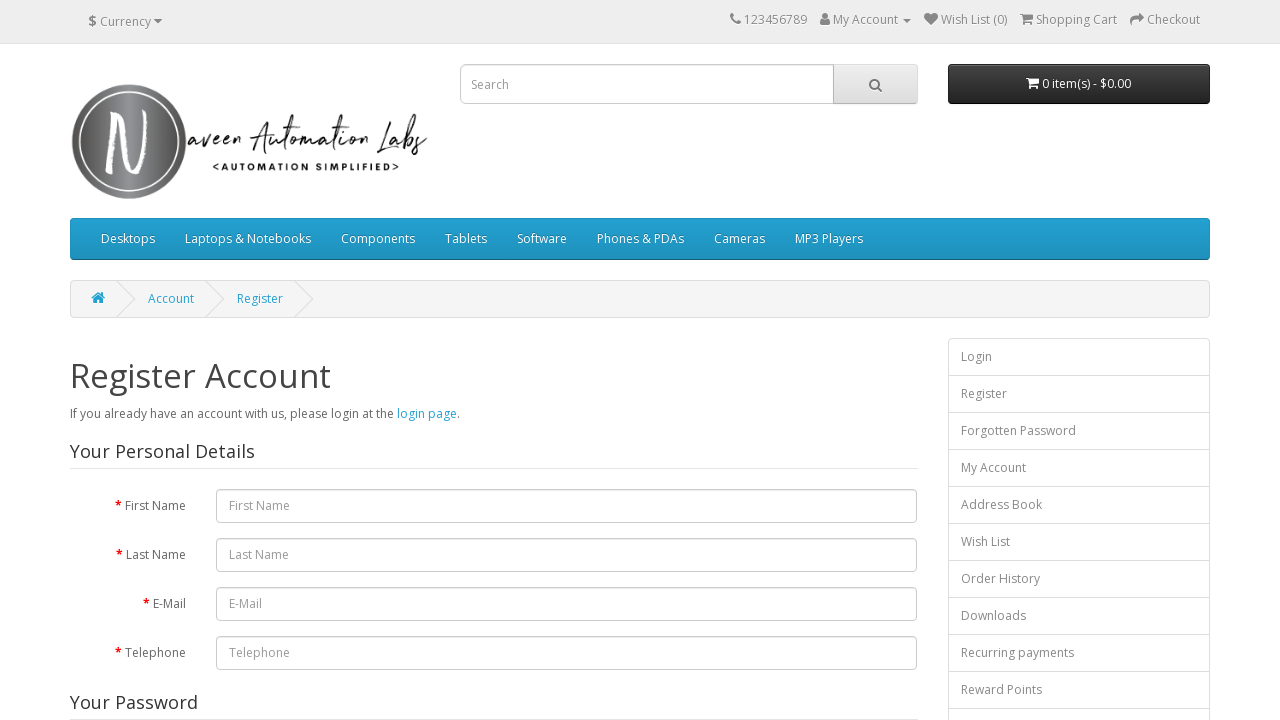

Filled first name field with 'Divya' on #input-firstname
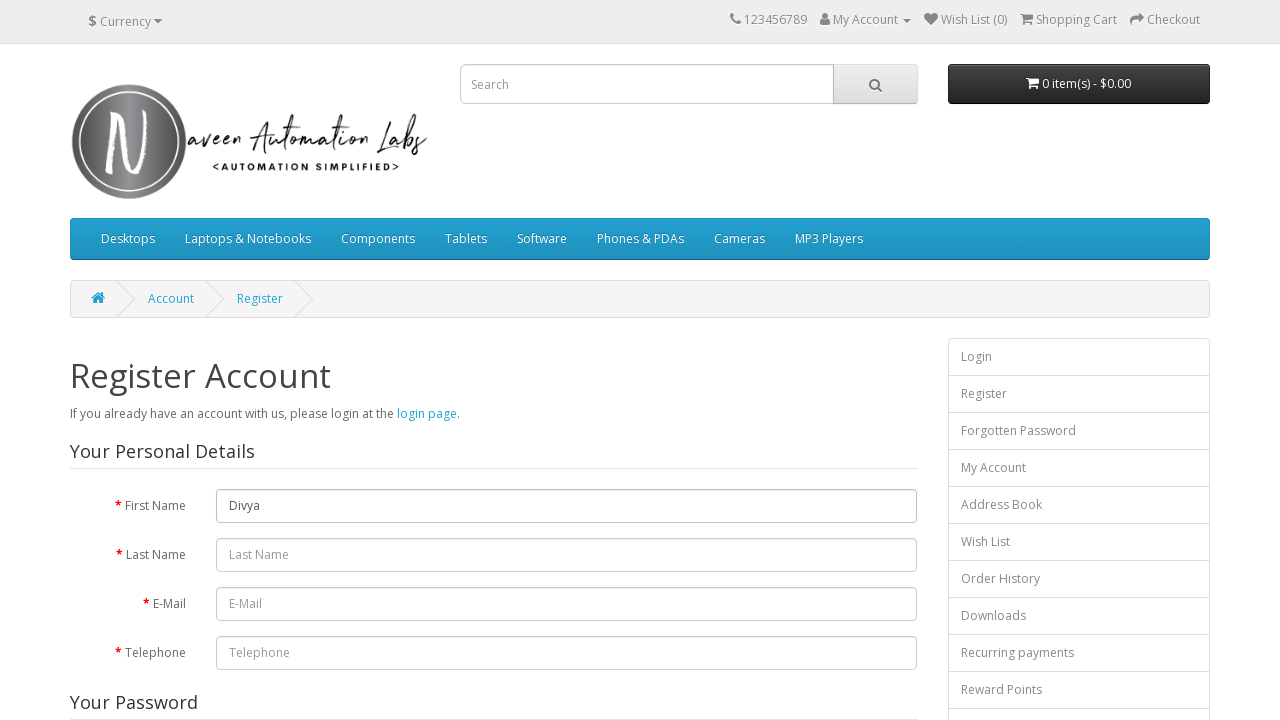

Filled last name field with 'Nangali' on input[name='lastname']
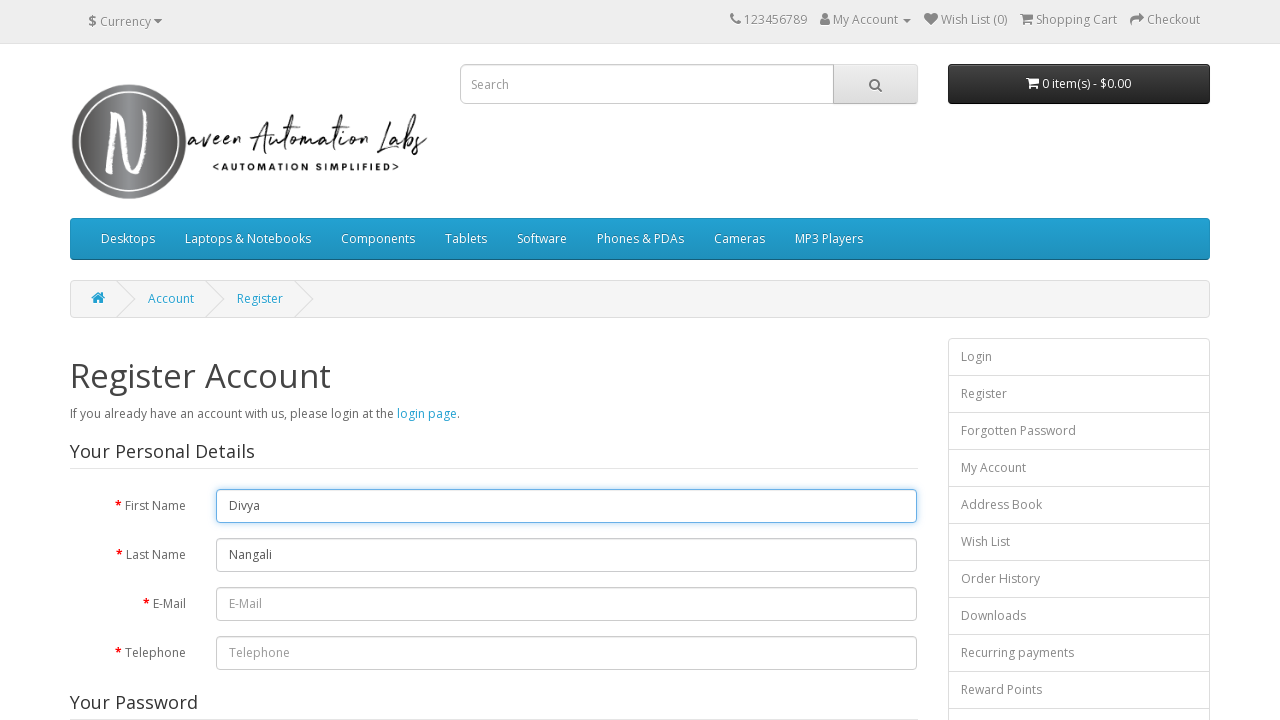

Filled email field with 'testuser2024@example.com' on #input-email
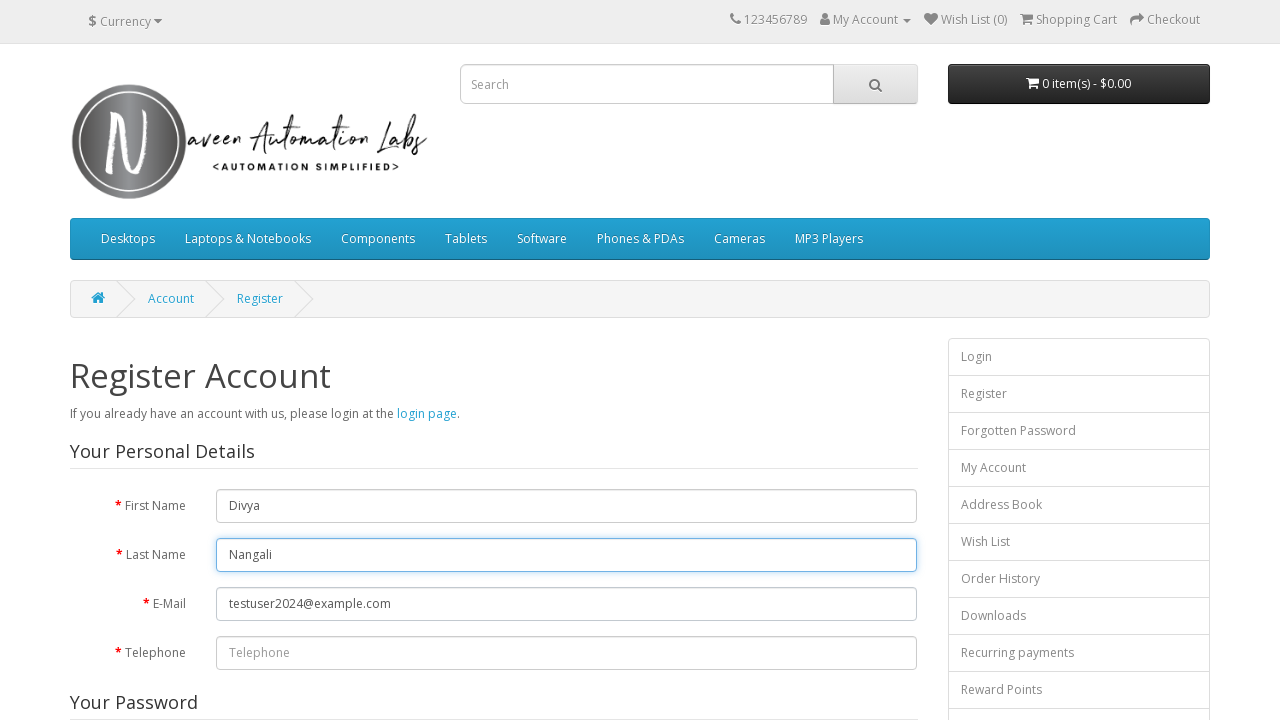

Filled telephone field with '1234567890' on //*[@id='input-telephone']
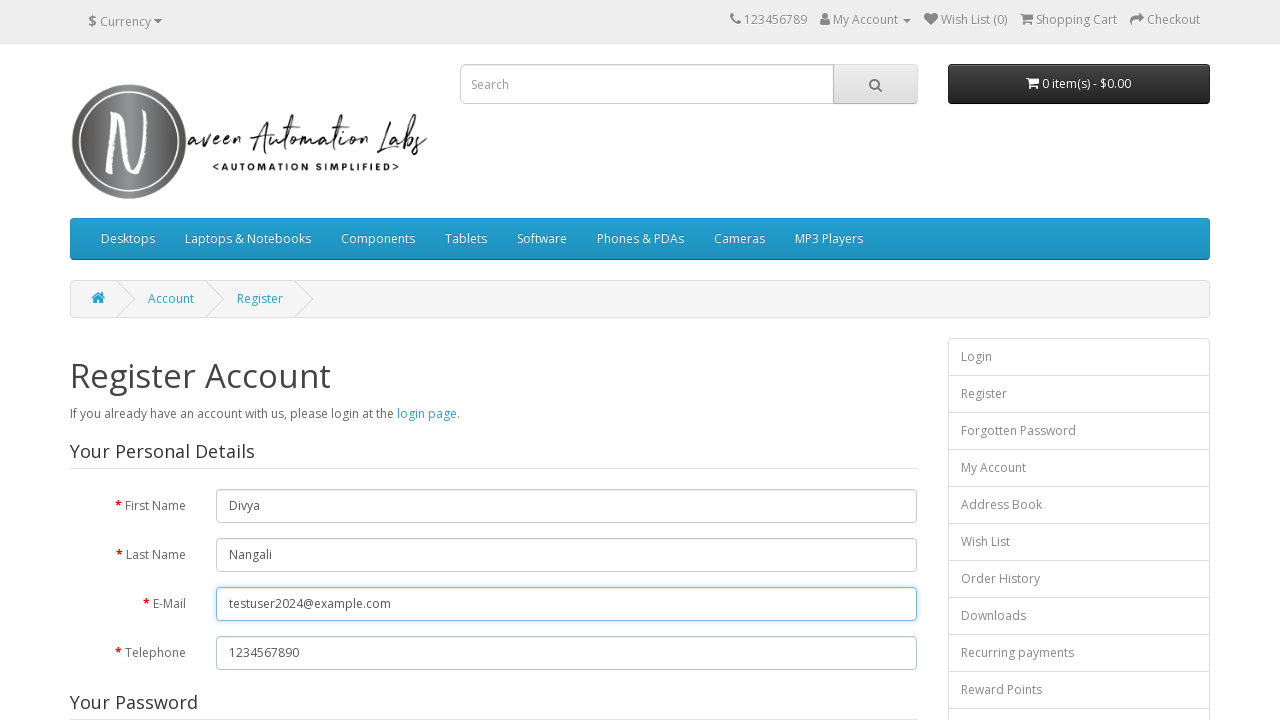

Filled password field with 'Test123456' on #input-password
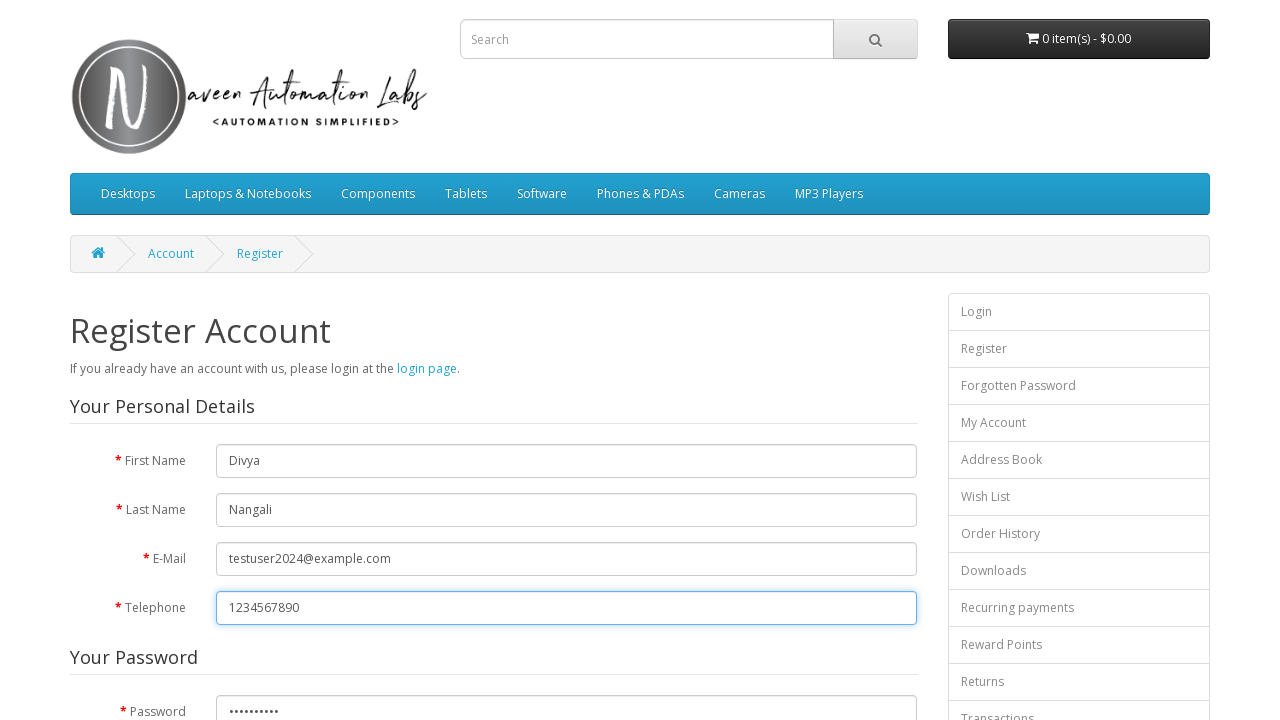

Filled confirm password field with 'Test123456' on input[name='confirm']
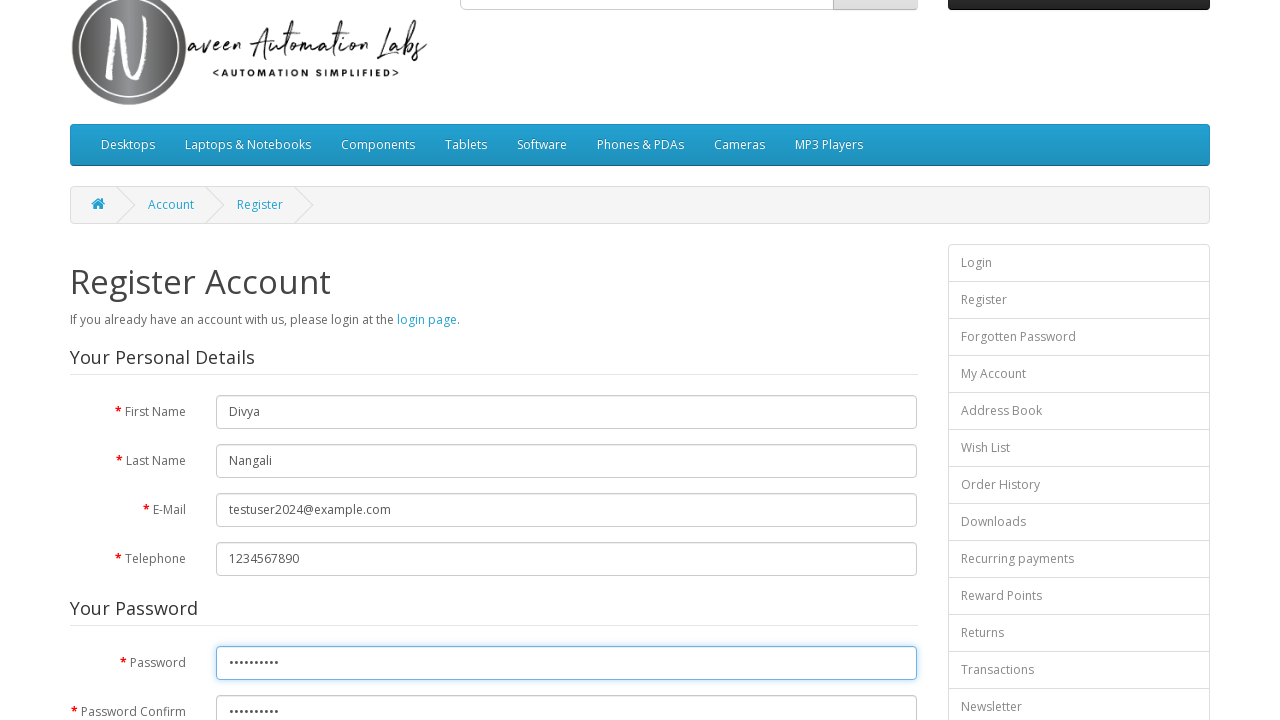

Selected 'No' for newsletter subscription preference at (276, 373) on xpath=//*[@id='content']/form/fieldset[3]/div/div/label[2]/input
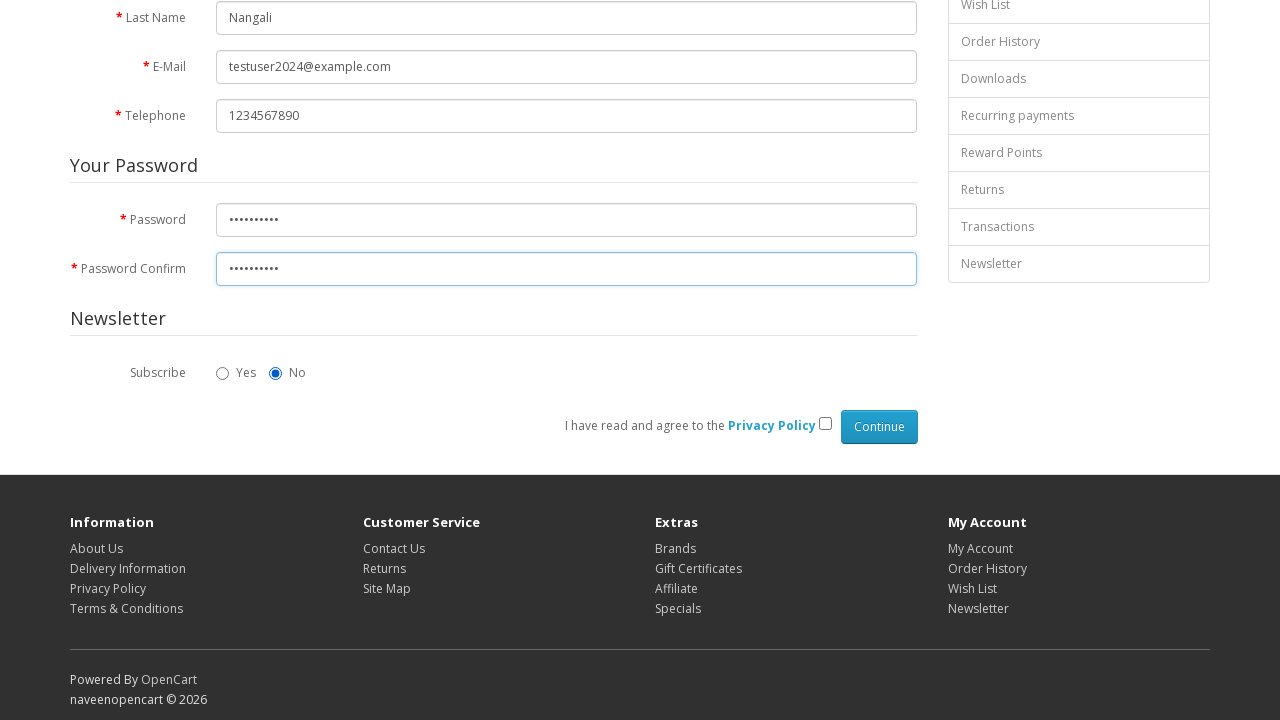

Checked the terms and conditions agreement checkbox at (825, 424) on #content > form > div > div > input[type=checkbox]:nth-child(2)
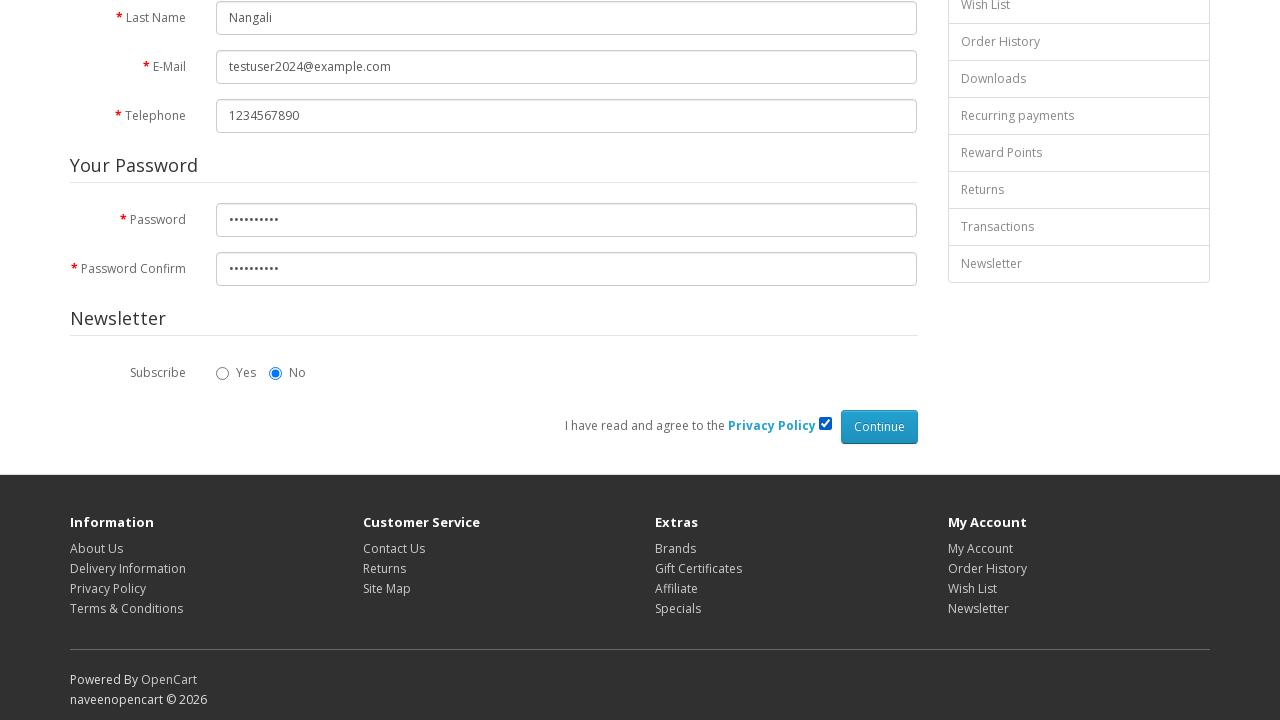

Clicked continue button to submit registration form at (879, 427) on xpath=//*[@id='content']/form/div/div/input[2]
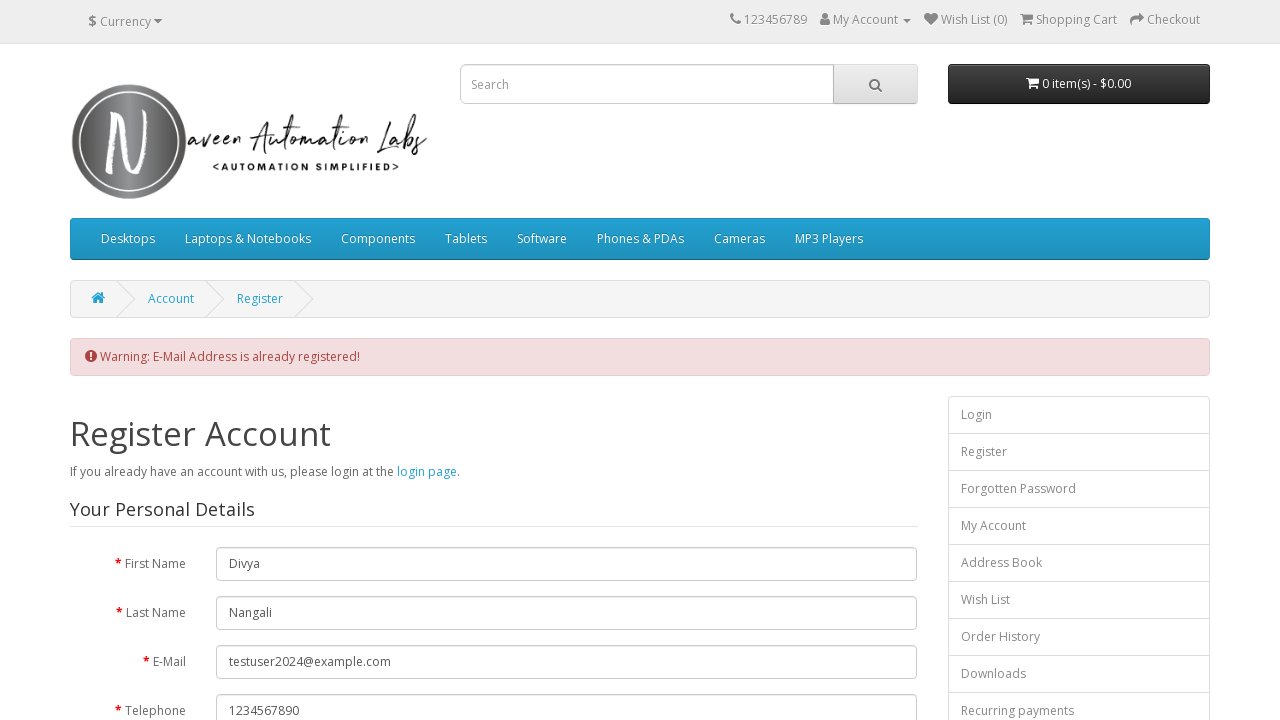

Account creation confirmation page loaded successfully
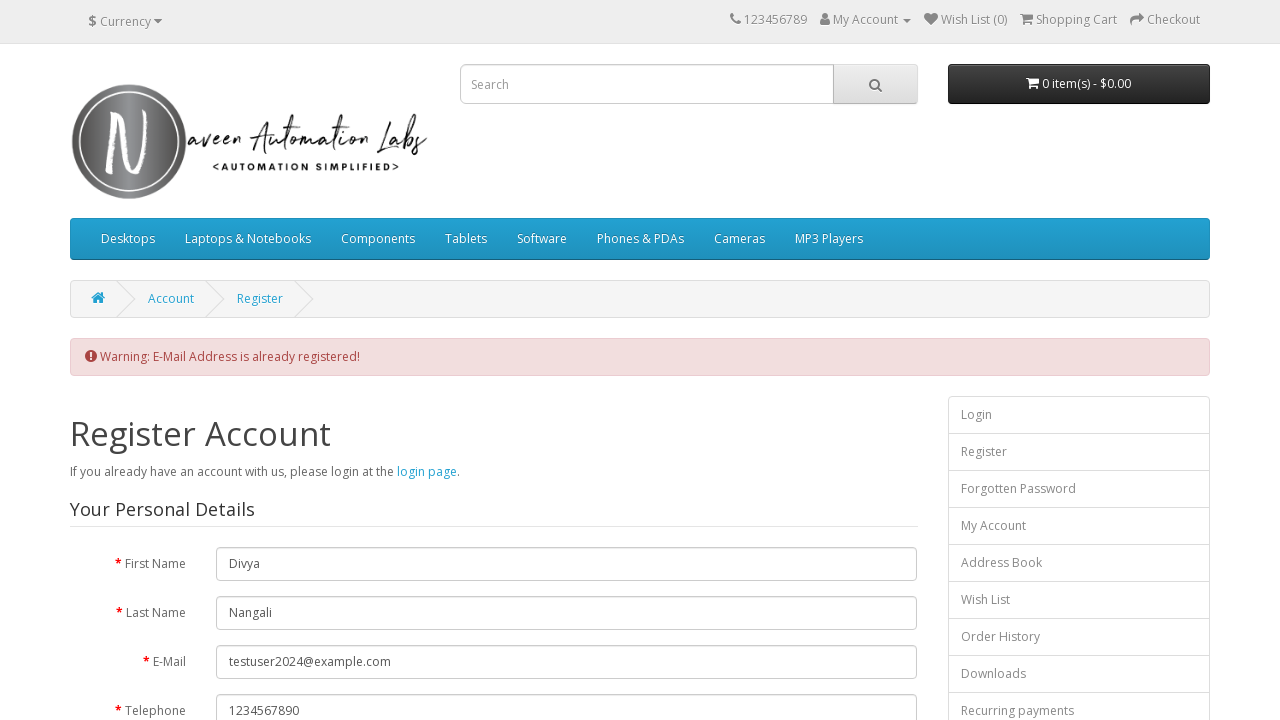

Verified logout link is present, confirming successful account creation
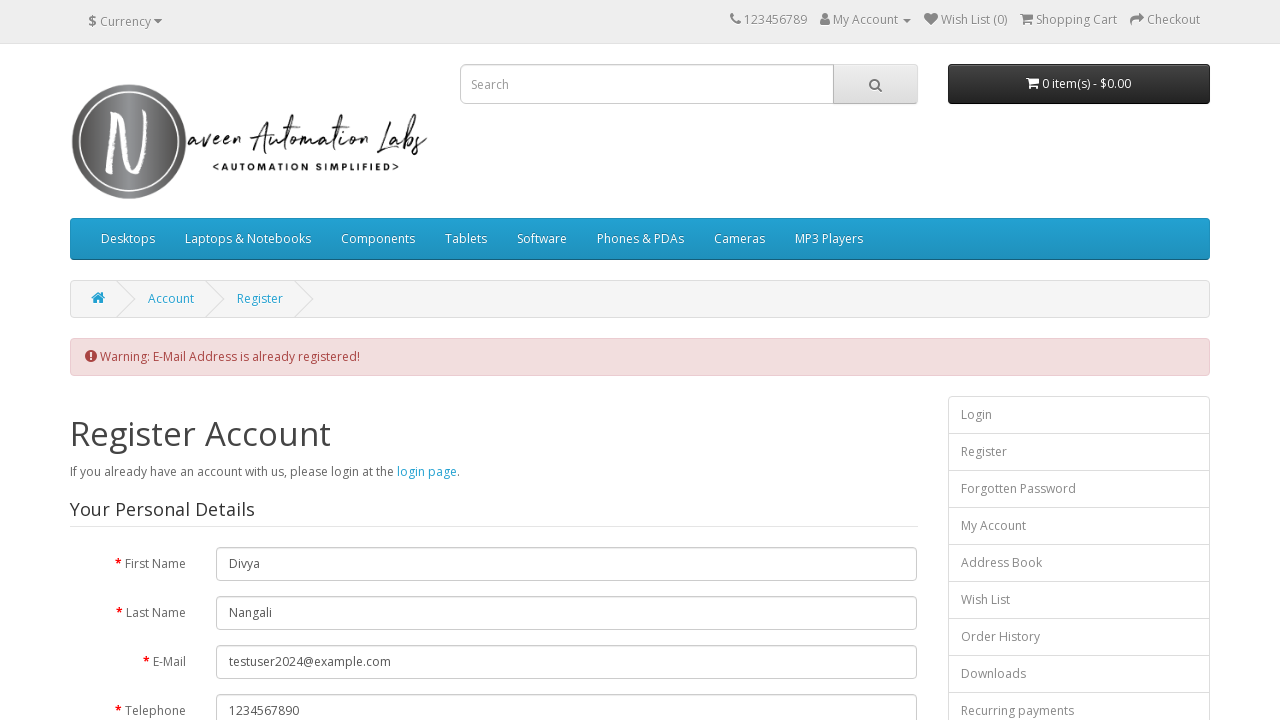

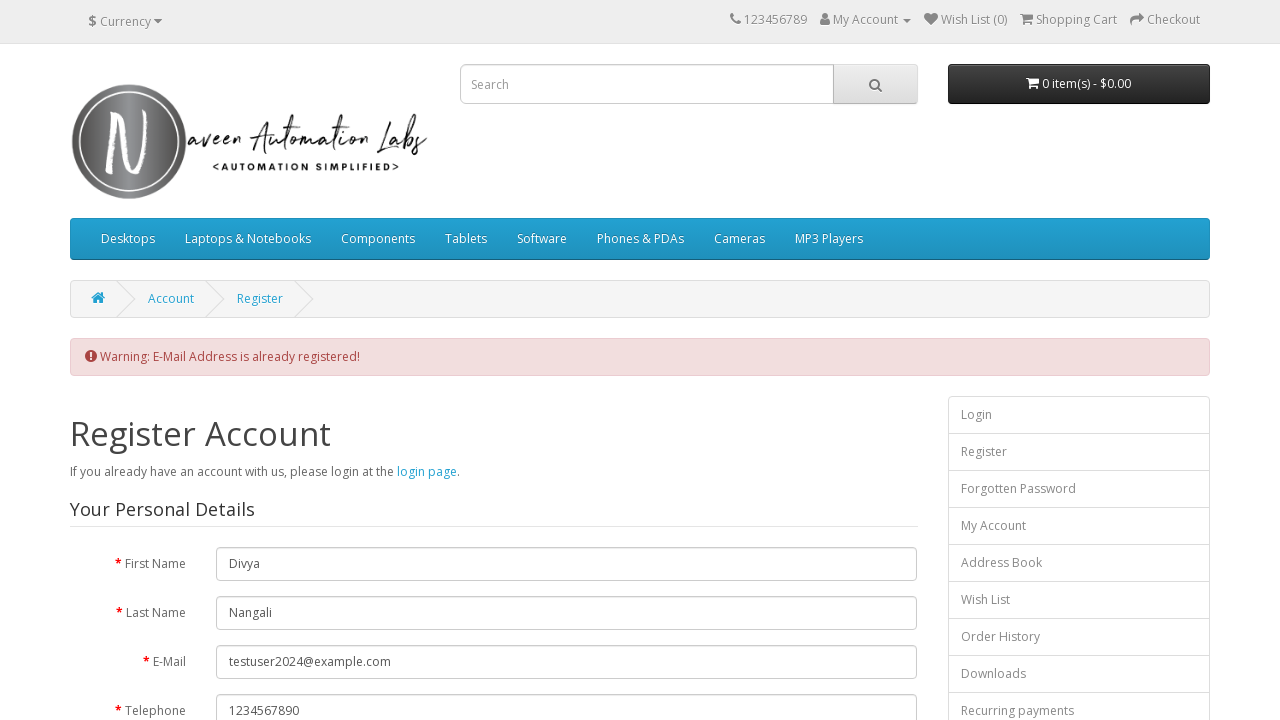